Tests dropdown selection by selecting Option 1 using index

Starting URL: https://testcenter.techproeducation.com/index.php?page=dropdown

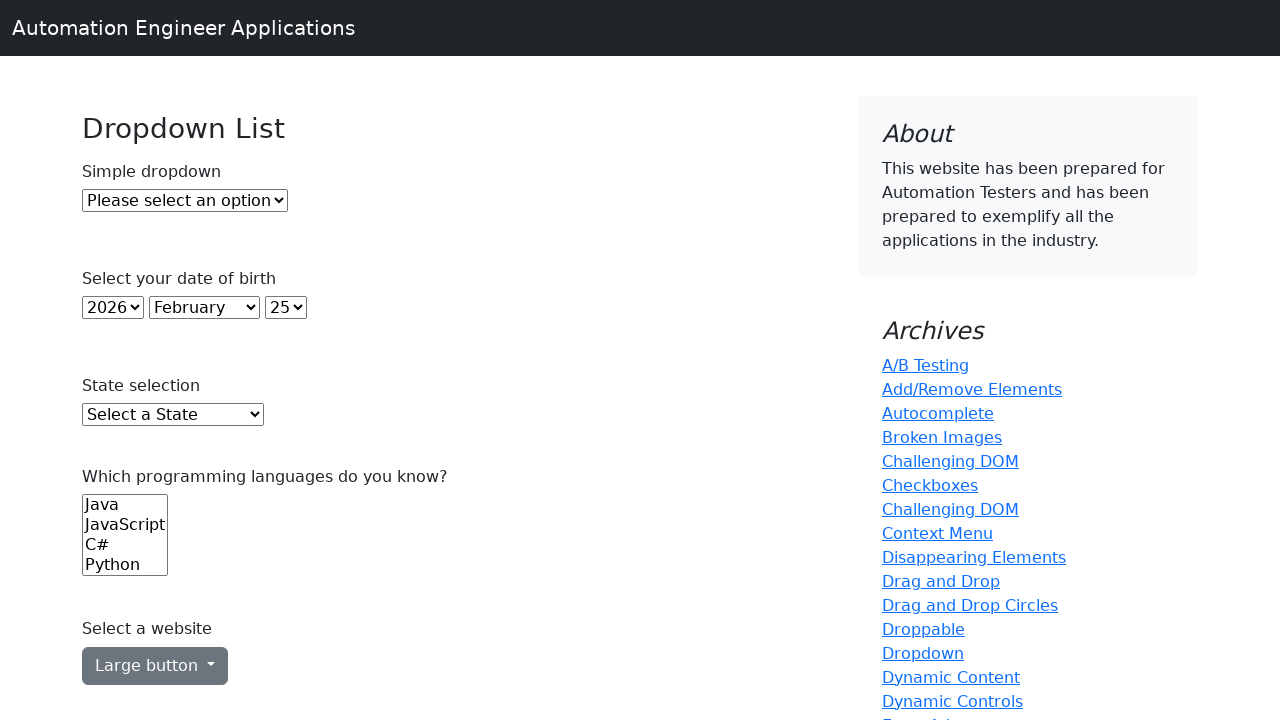

Navigated to dropdown test page
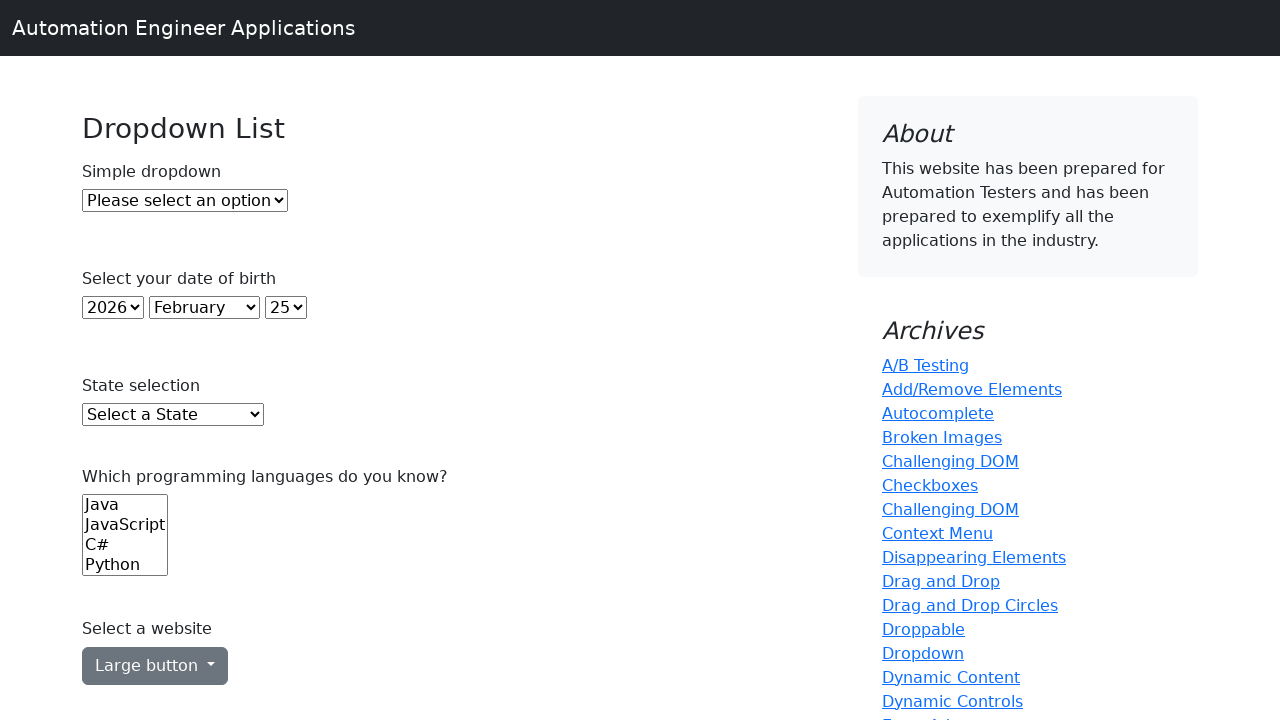

Located dropdown element
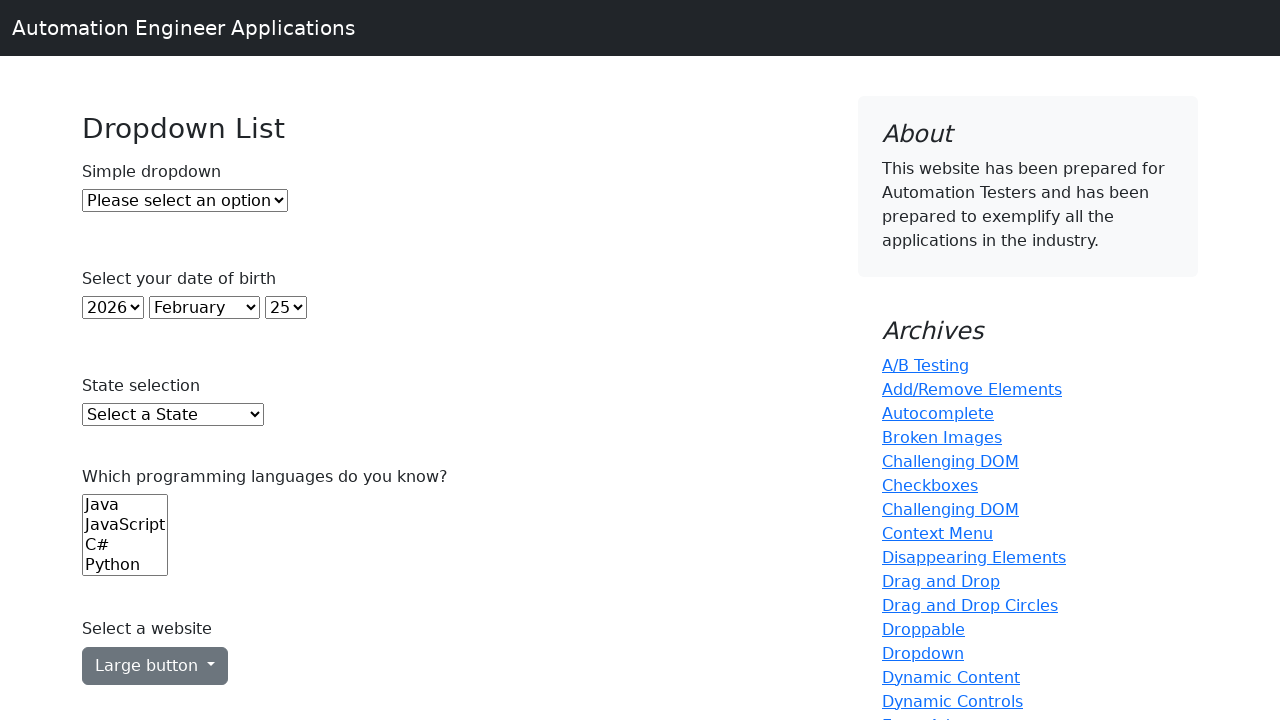

Selected Option 1 using index 1 from dropdown on #dropdown
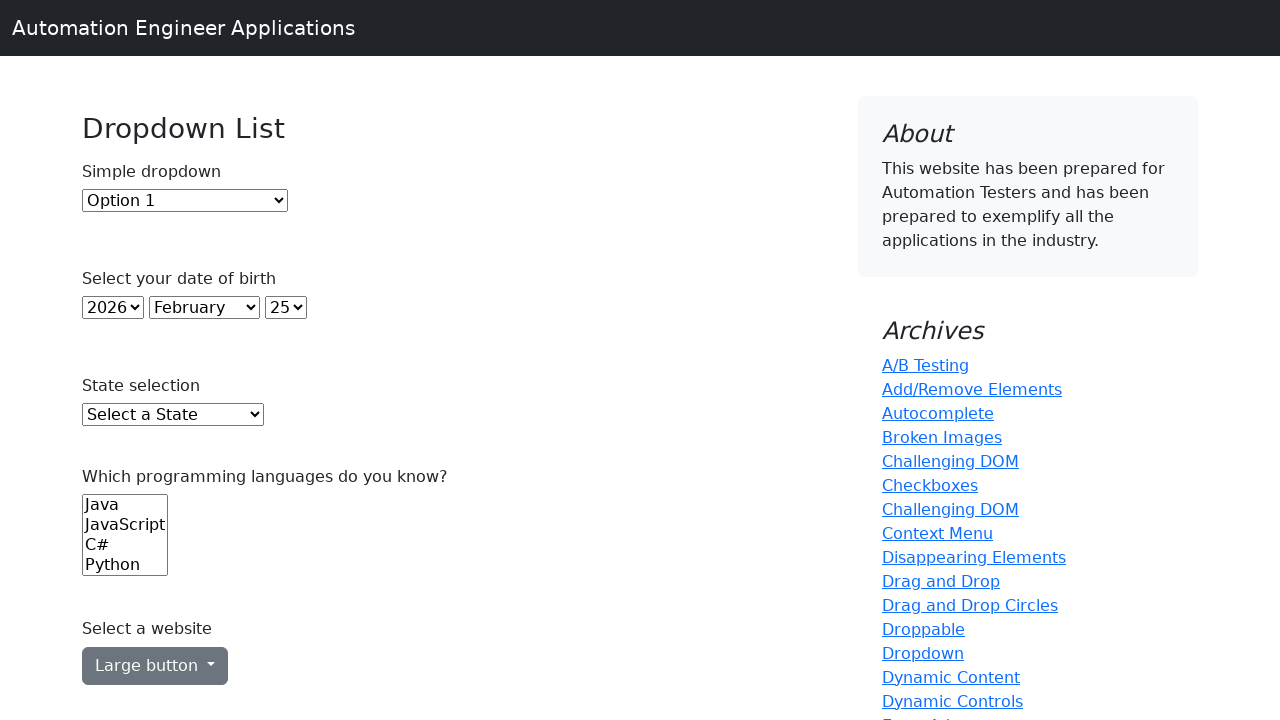

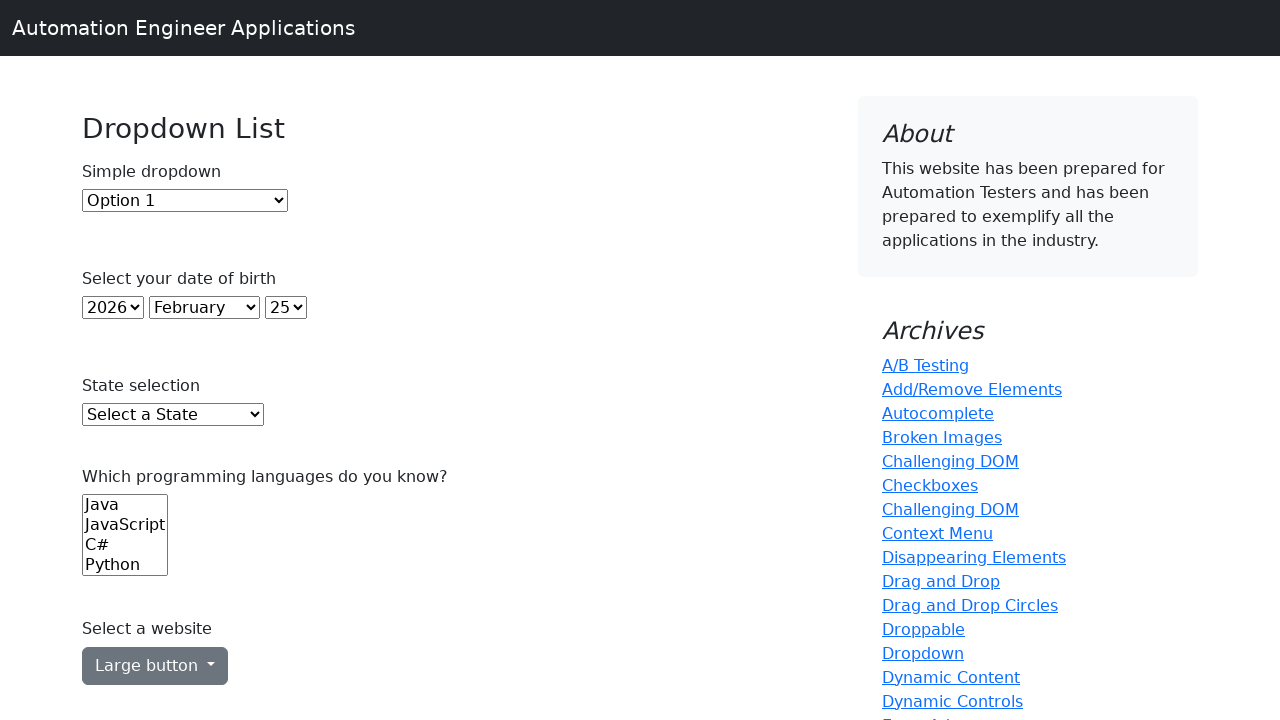